Tests the jQuery UI resizable widget by switching to an iframe and dragging the resize handle to resize a box element by 90 pixels in both directions.

Starting URL: https://jqueryui.com/resizable/

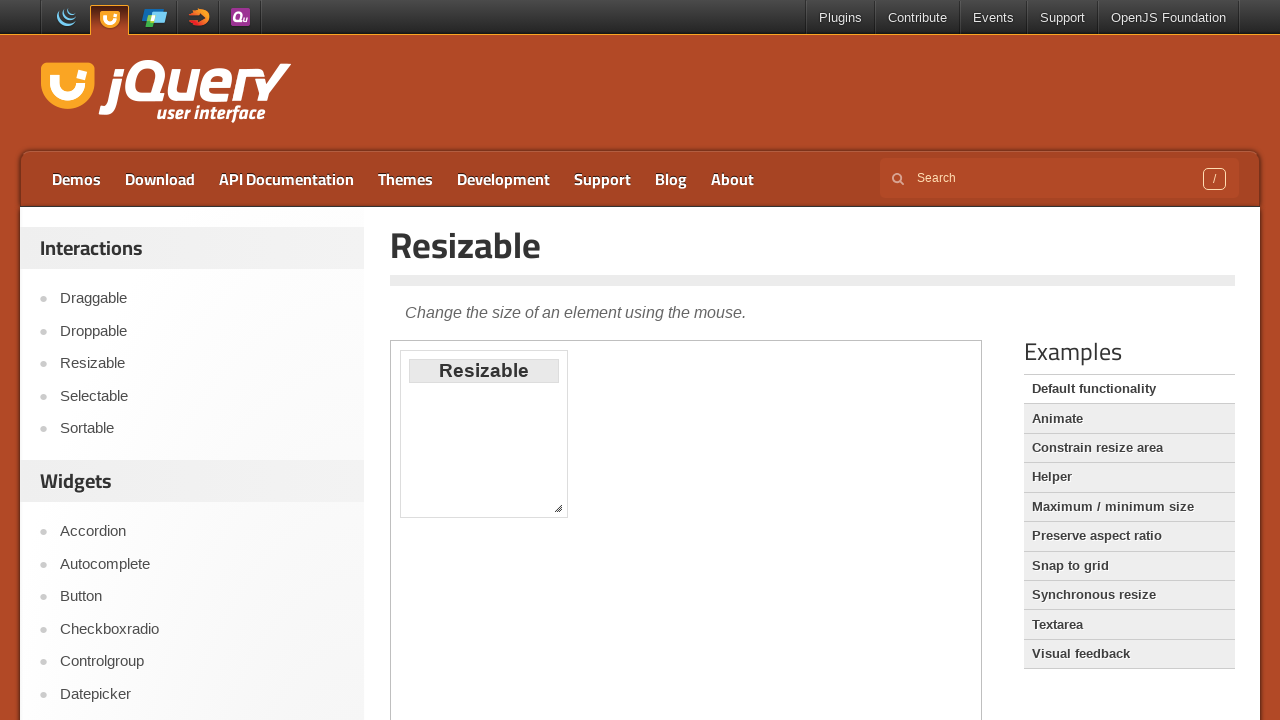

Located iframe containing resizable demo
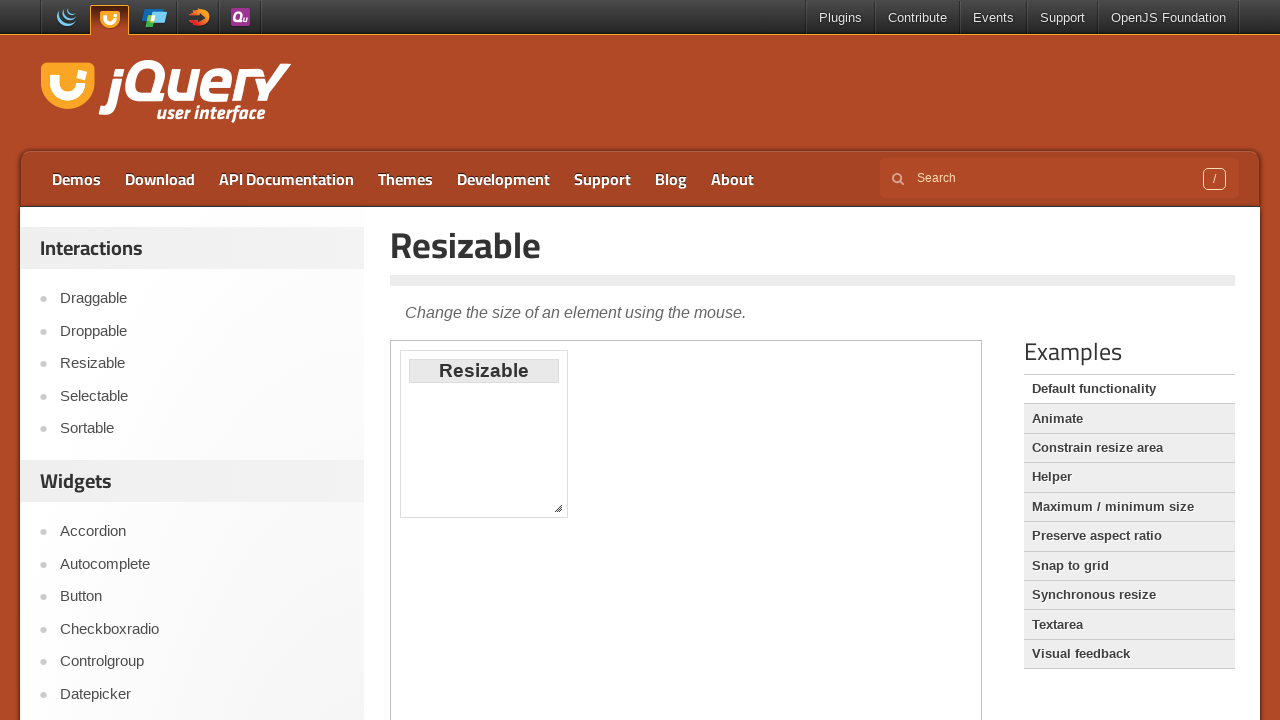

Located resize handle in bottom-right corner
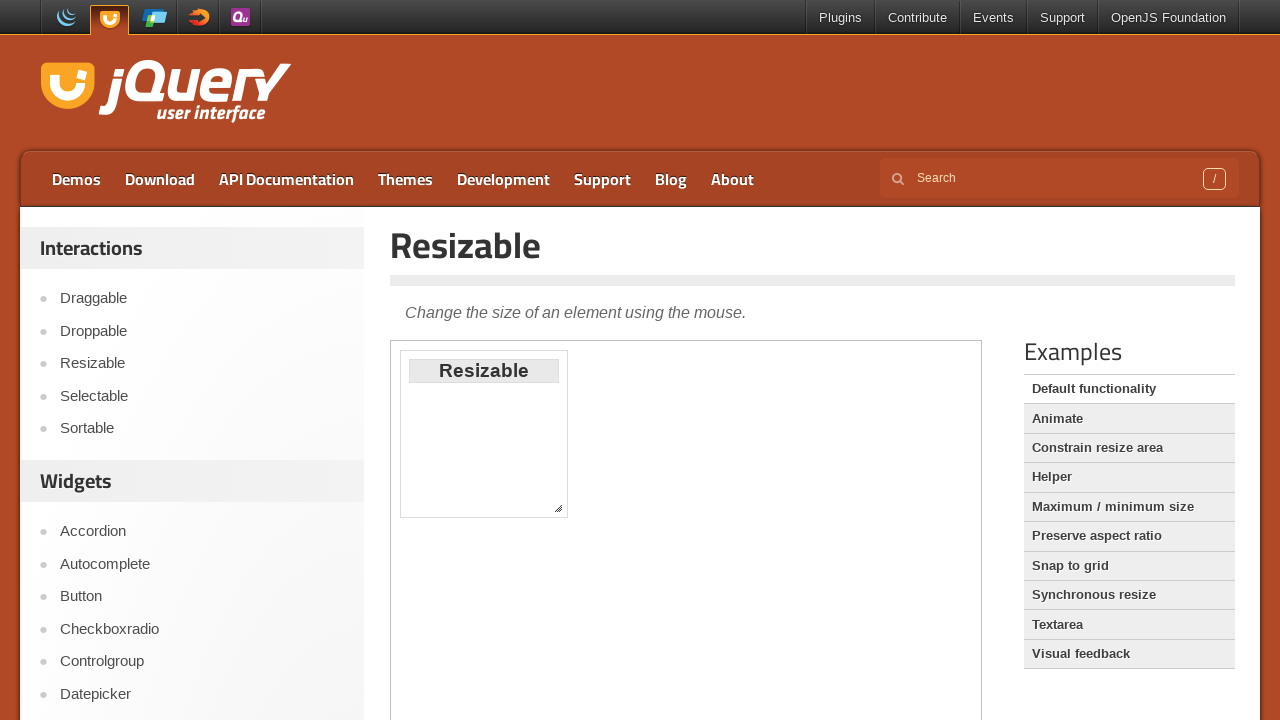

Resize handle is now visible
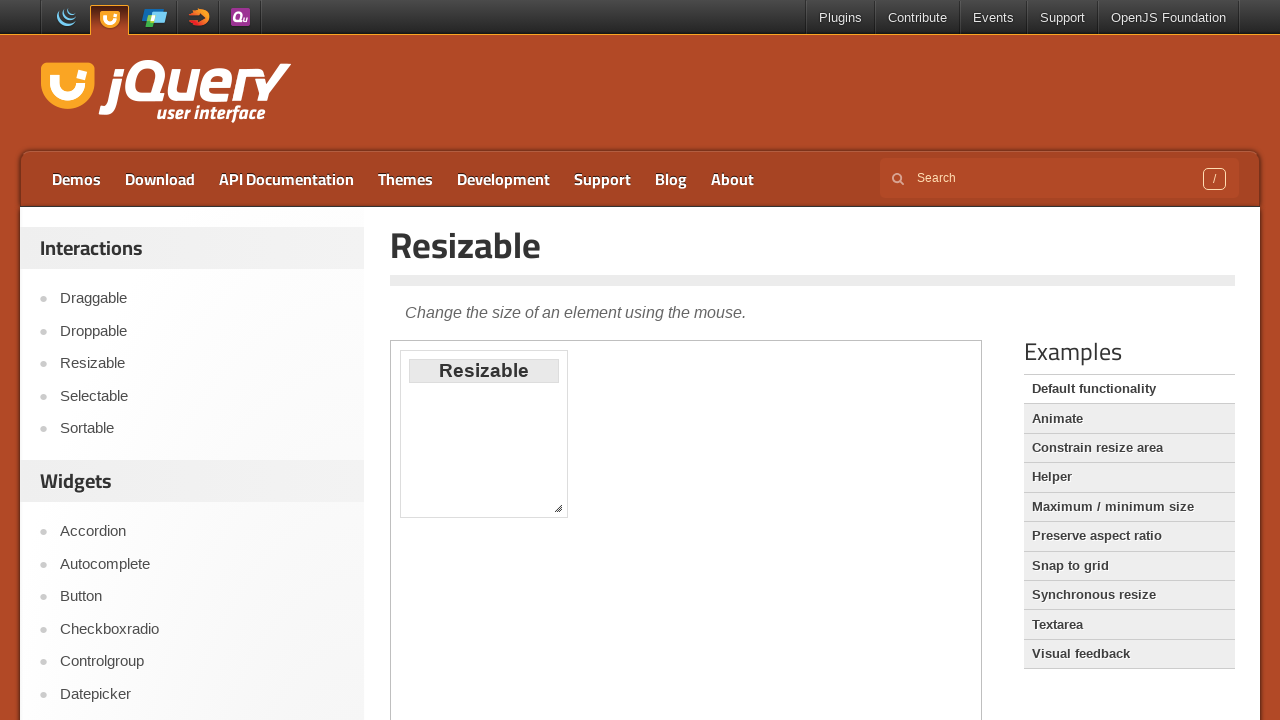

Retrieved bounding box of resize handle
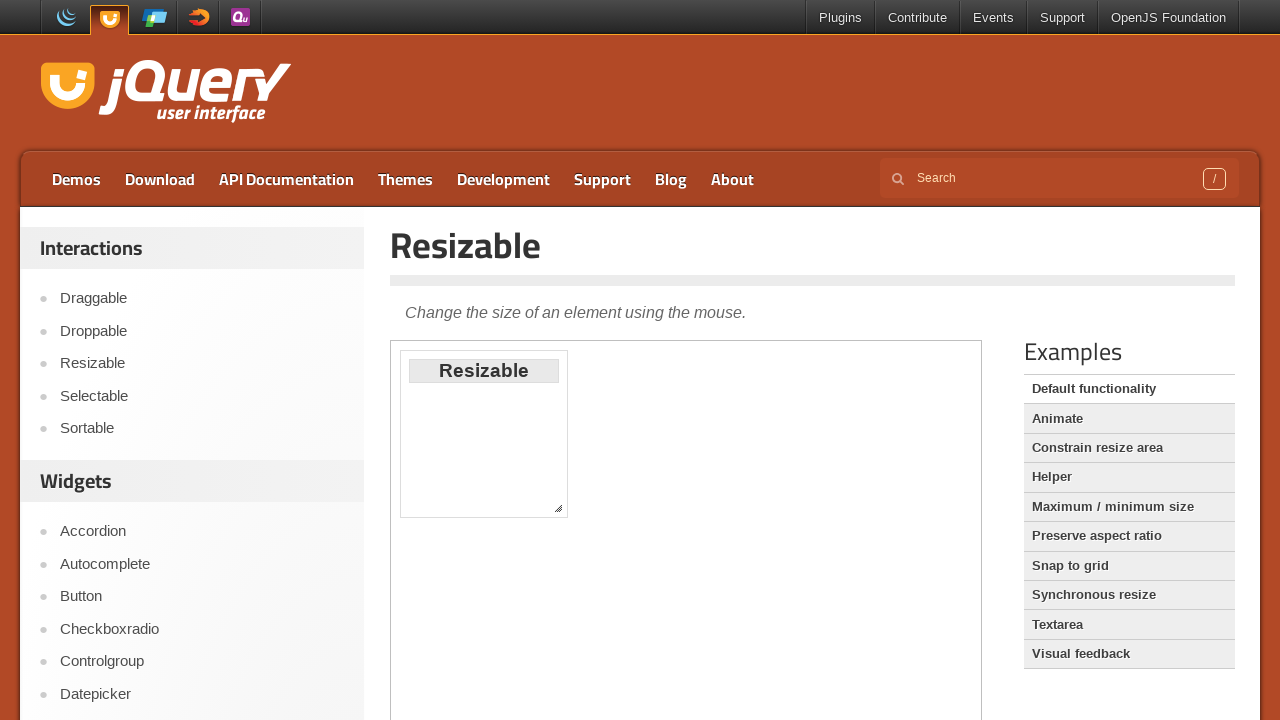

Moved mouse to center of resize handle at (558, 508)
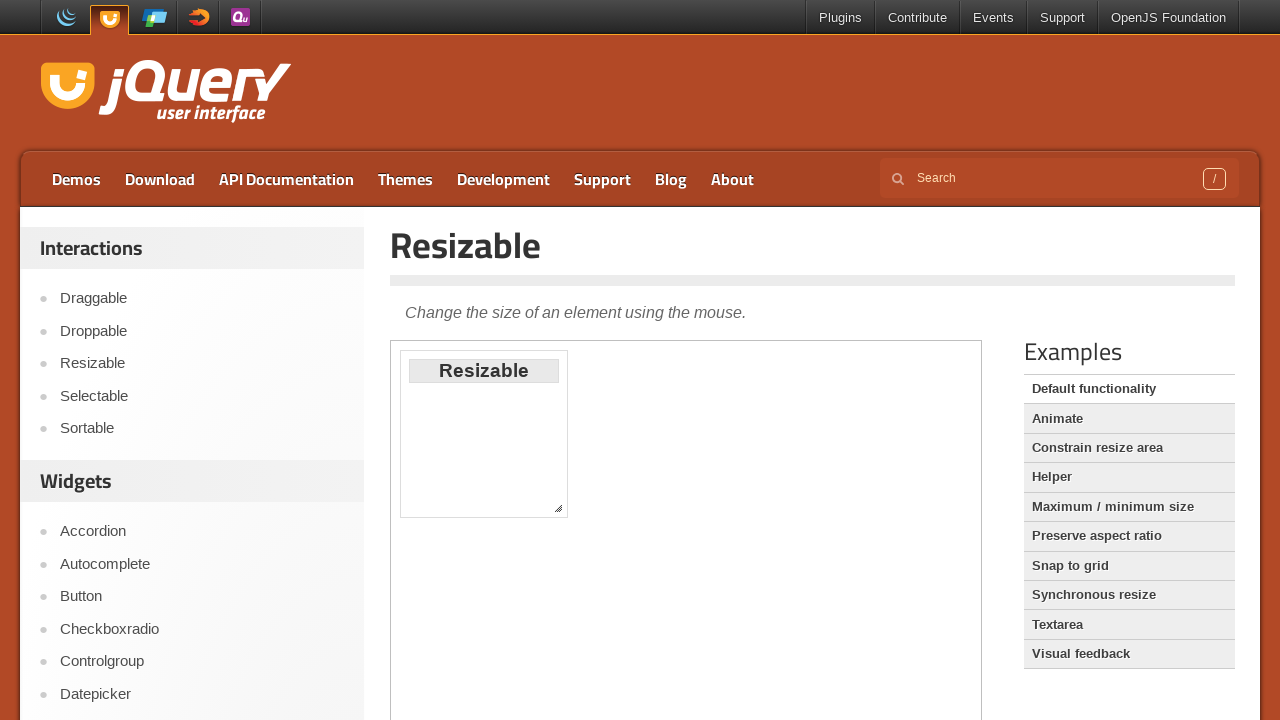

Pressed mouse button down on resize handle at (558, 508)
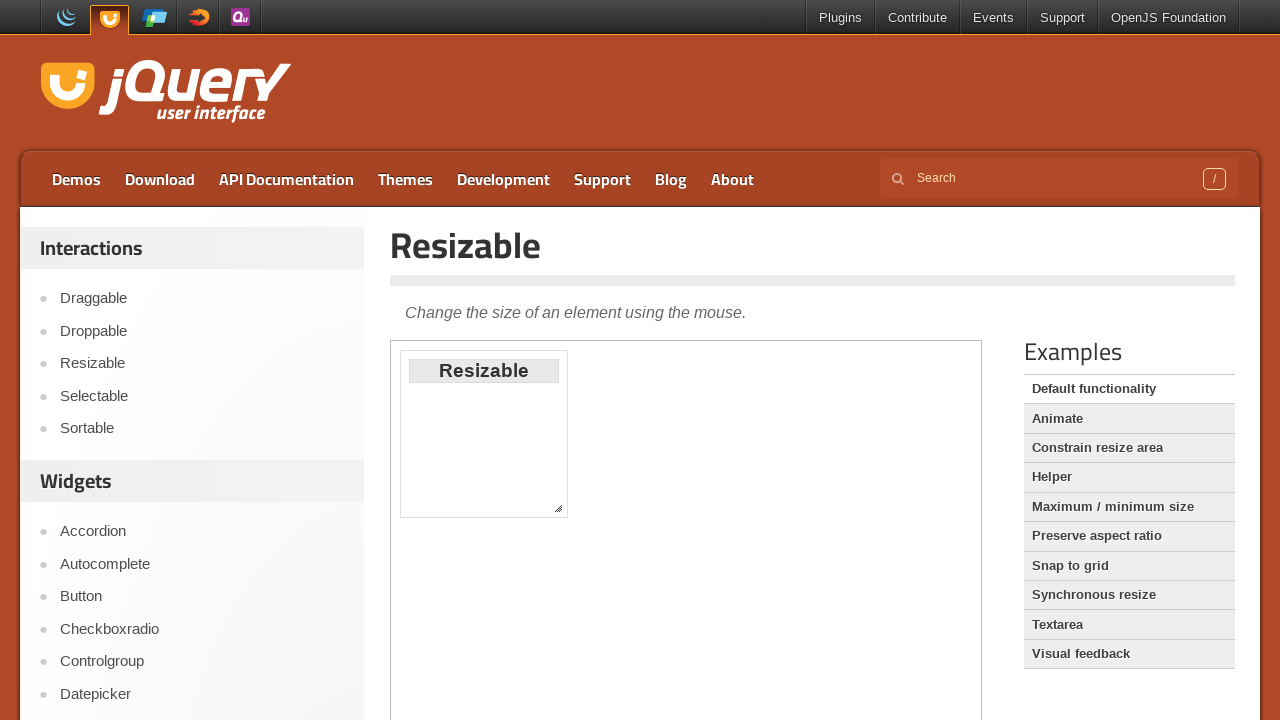

Dragged resize handle 90 pixels in both x and y directions at (648, 598)
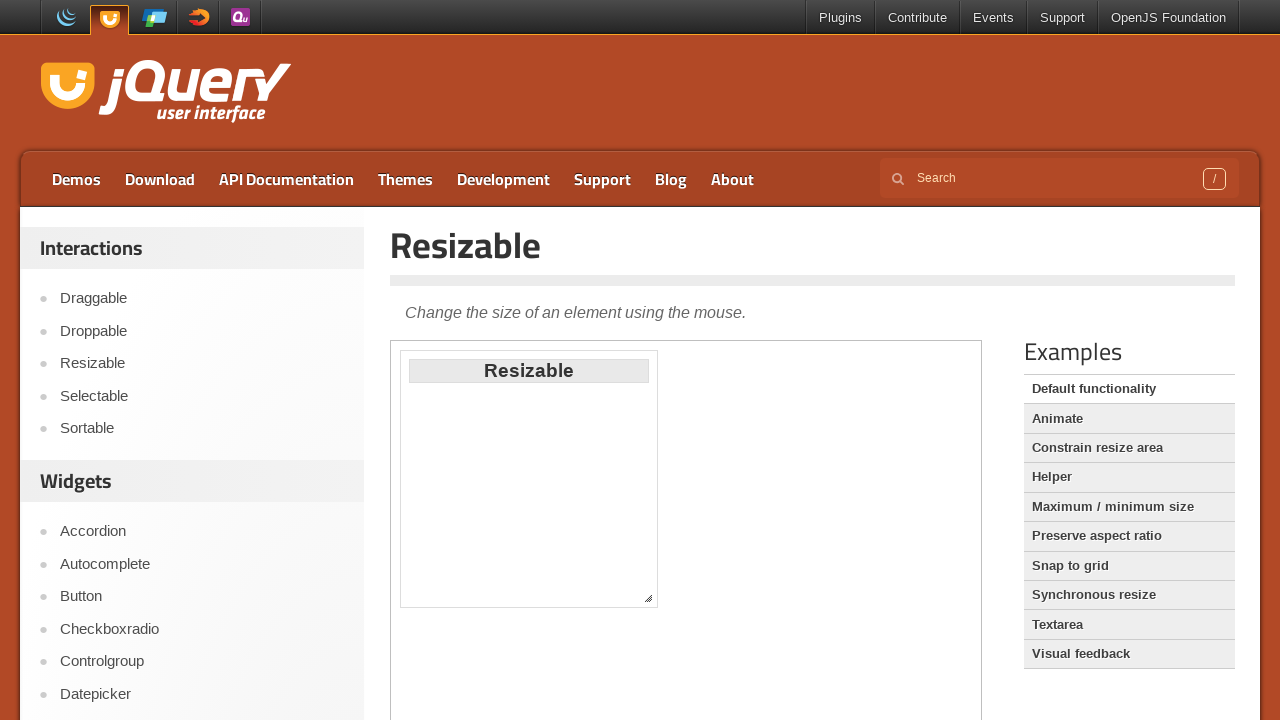

Released mouse button, completing the resize operation at (648, 598)
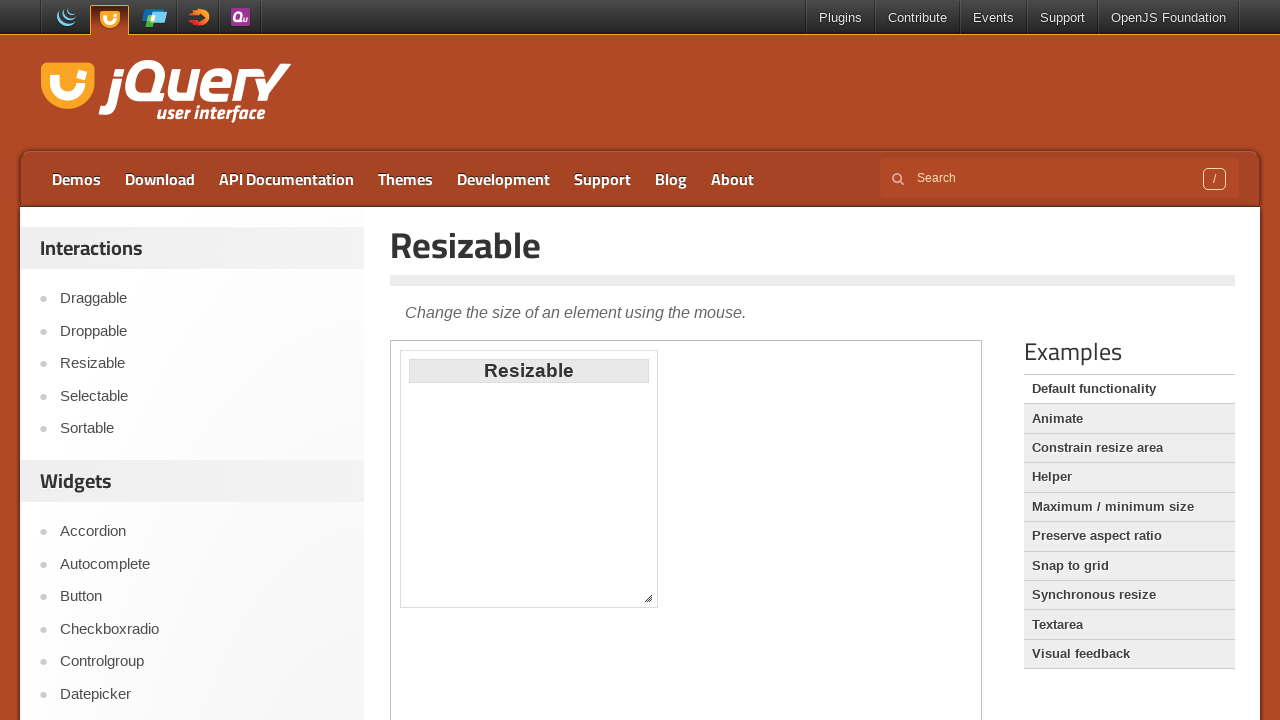

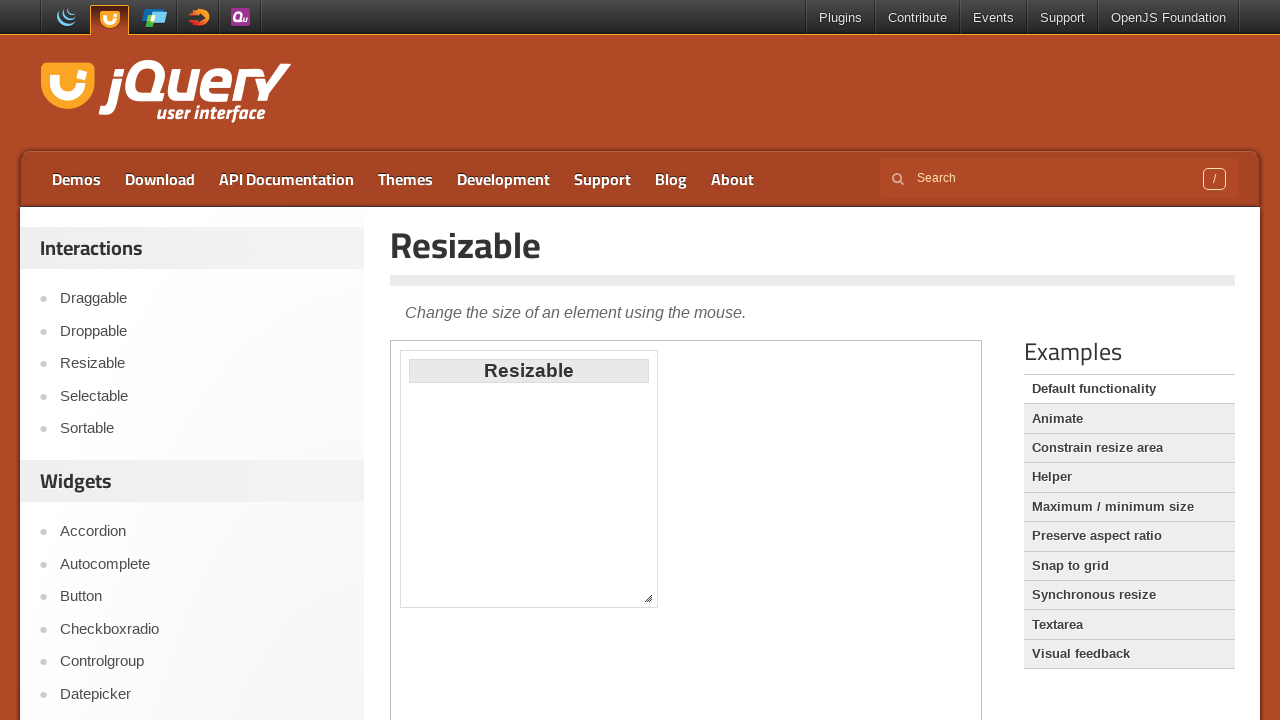